Tests drag and drop functionality by dragging an Angular logo image element and dropping it into a target drop zone

Starting URL: https://demo.automationtesting.in/Static.html

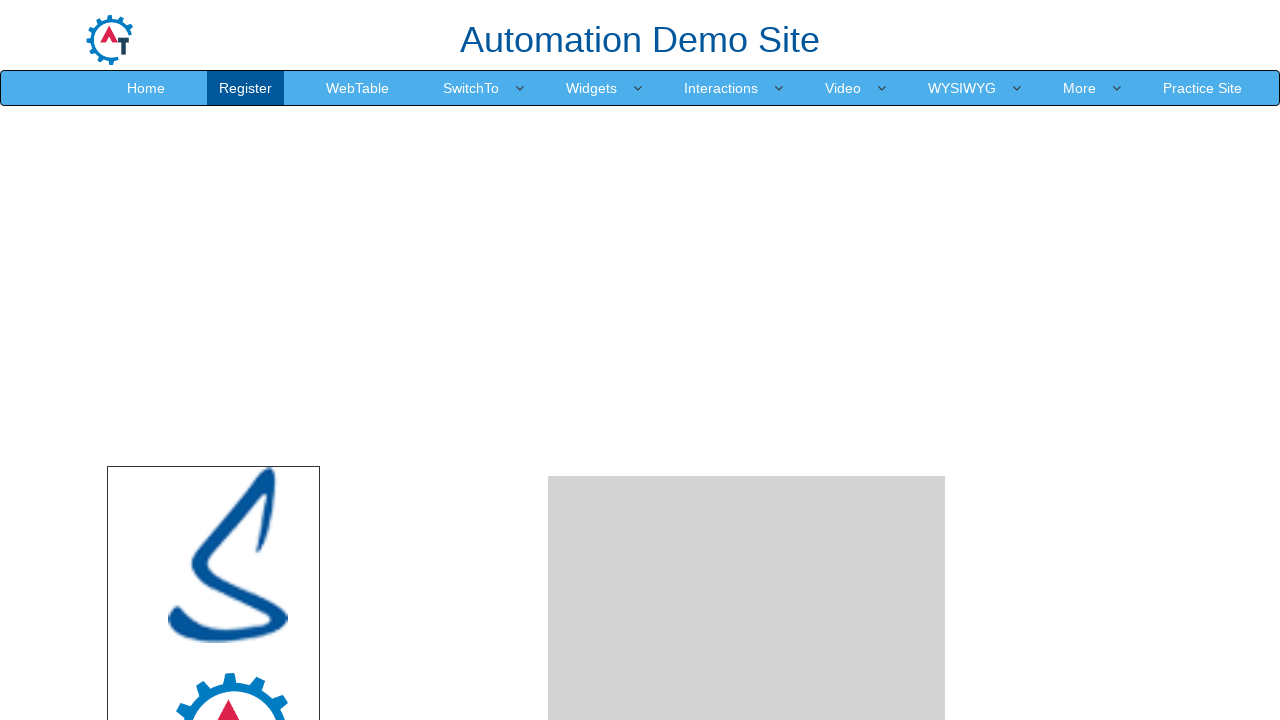

Waited for Angular logo image element to be visible
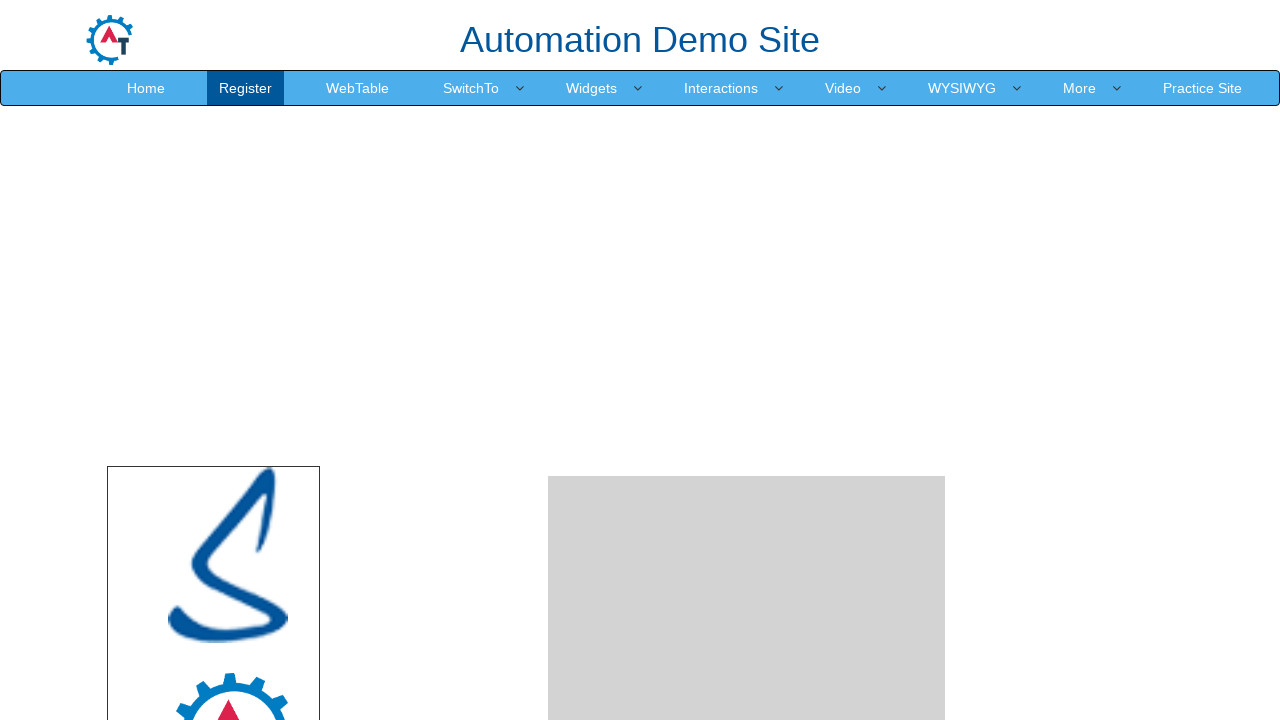

Located Angular logo image element
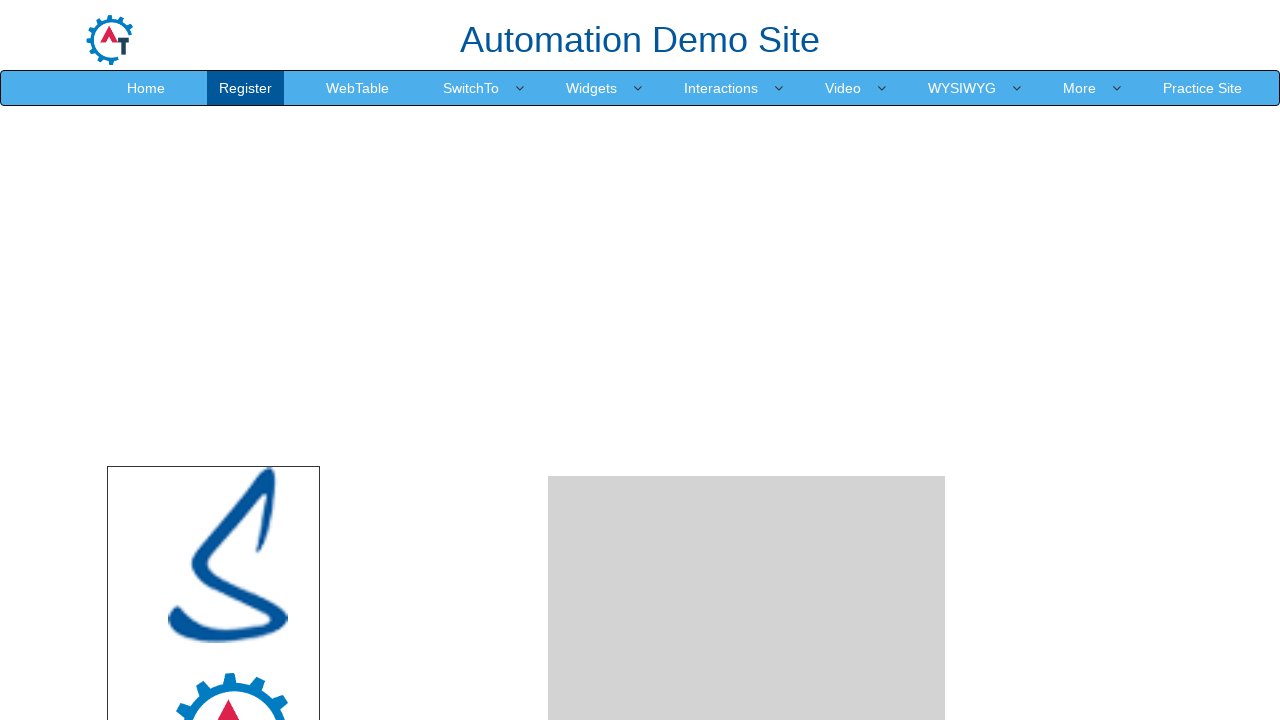

Located drop zone target element
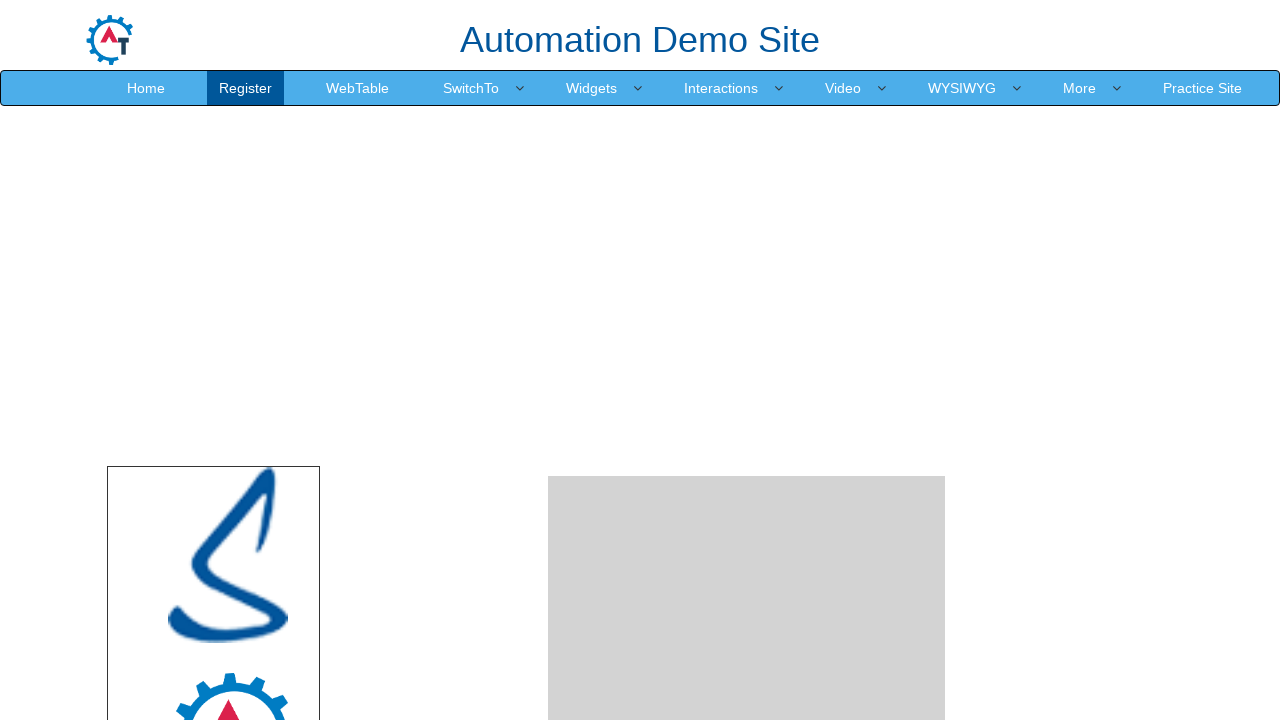

Dragged Angular logo image and dropped it into the drop zone at (747, 481)
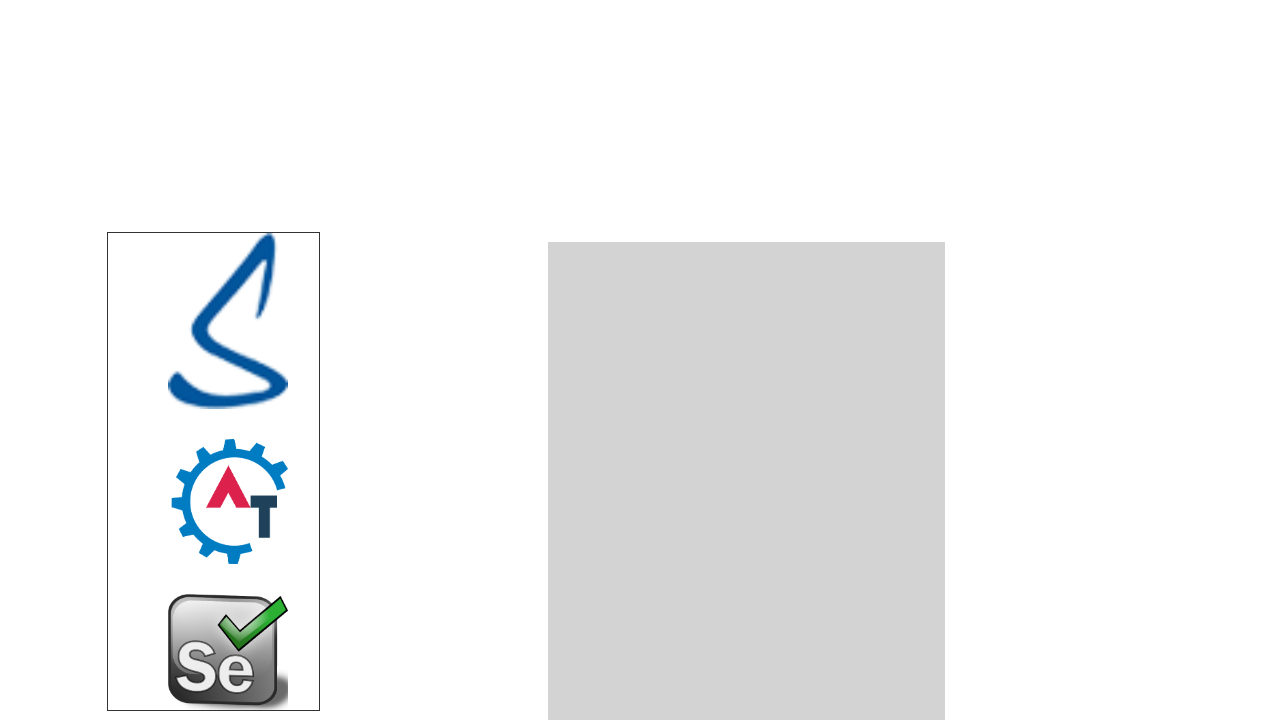

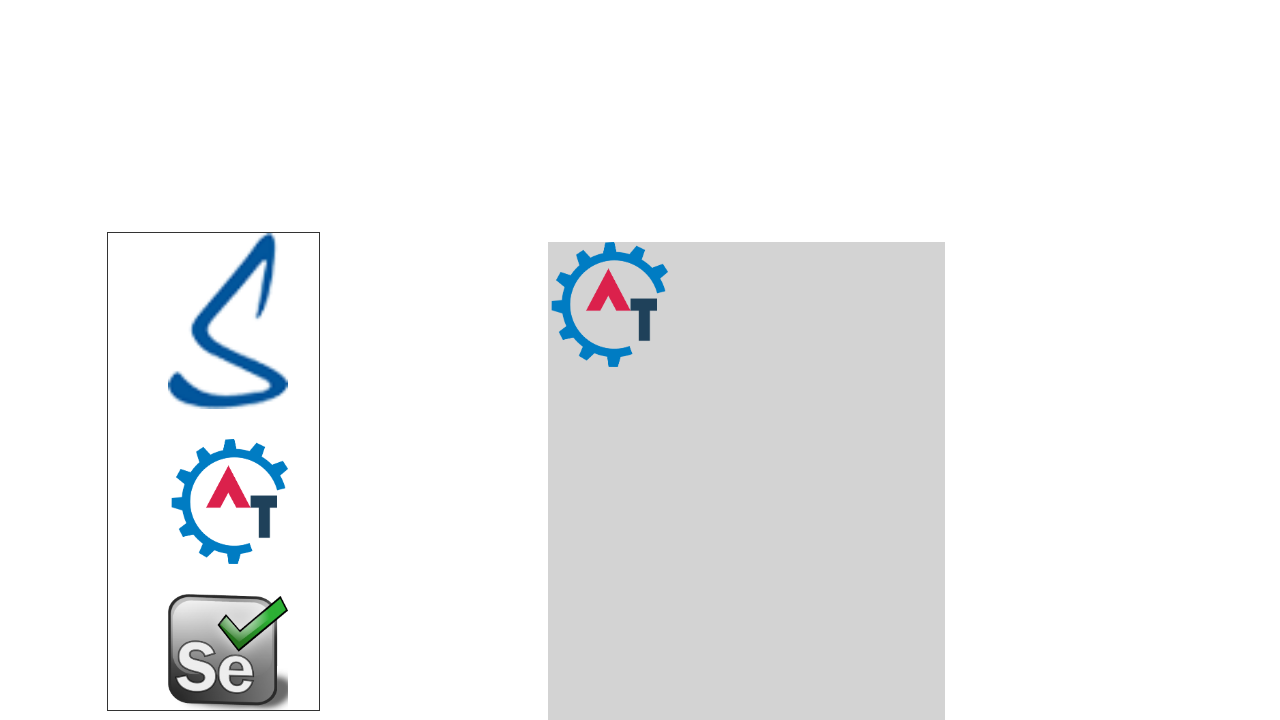